Tests the search functionality by navigating to the search page, entering "python" as a search term, clicking the Go button, and verifying that search results contain the search term.

Starting URL: https://www.99-bottles-of-beer.net/

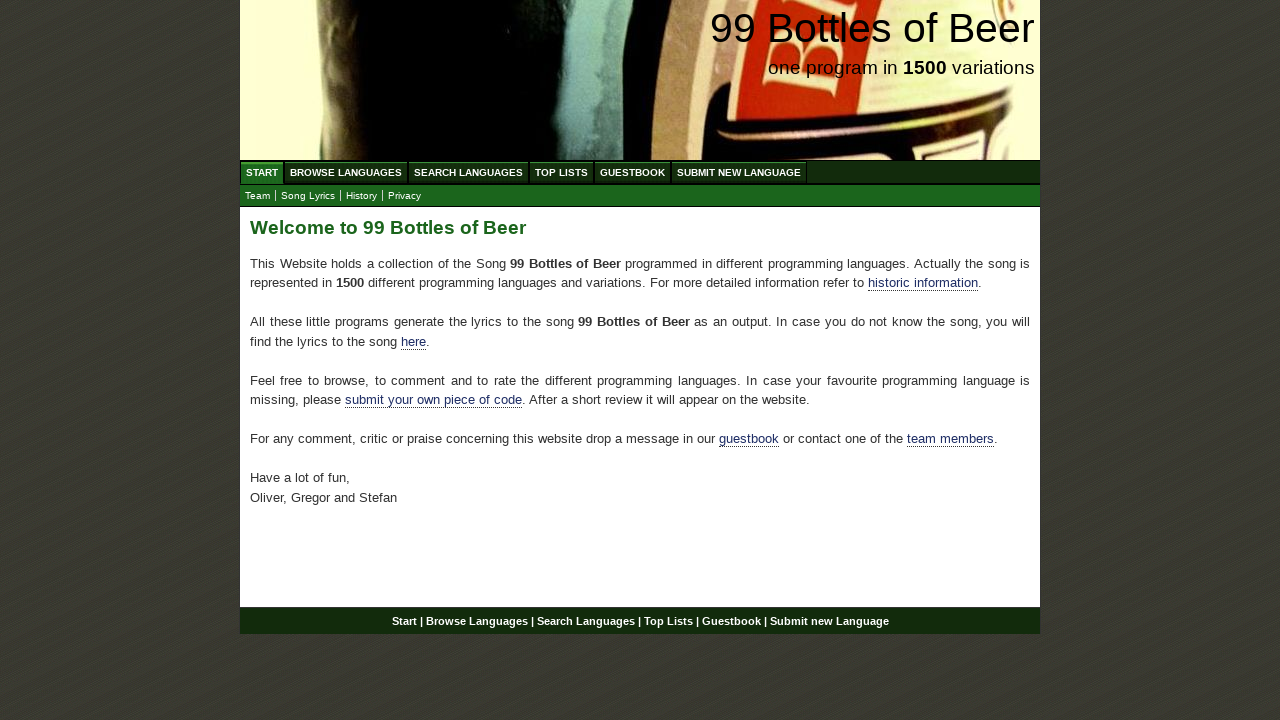

Clicked on Search Languages menu item at (468, 172) on xpath=//ul[@id='menu']/li/a[@href='/search.html']
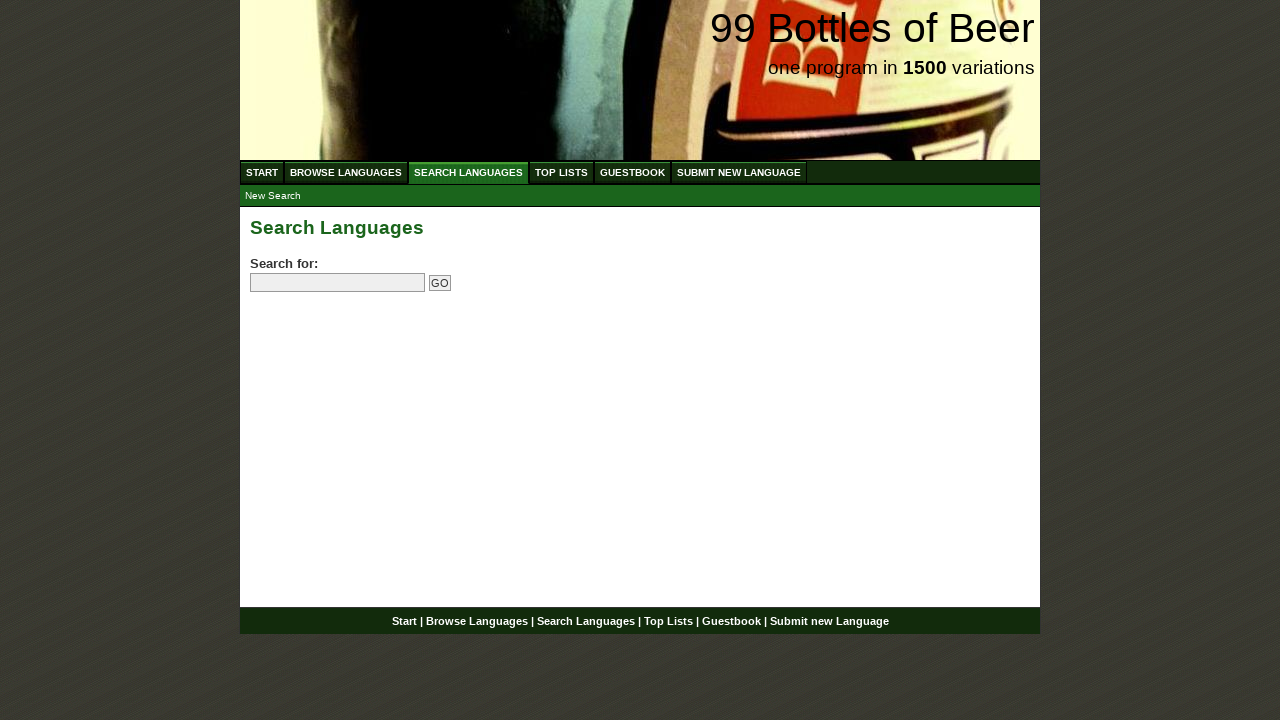

Clicked on search field at (338, 283) on input[name='search']
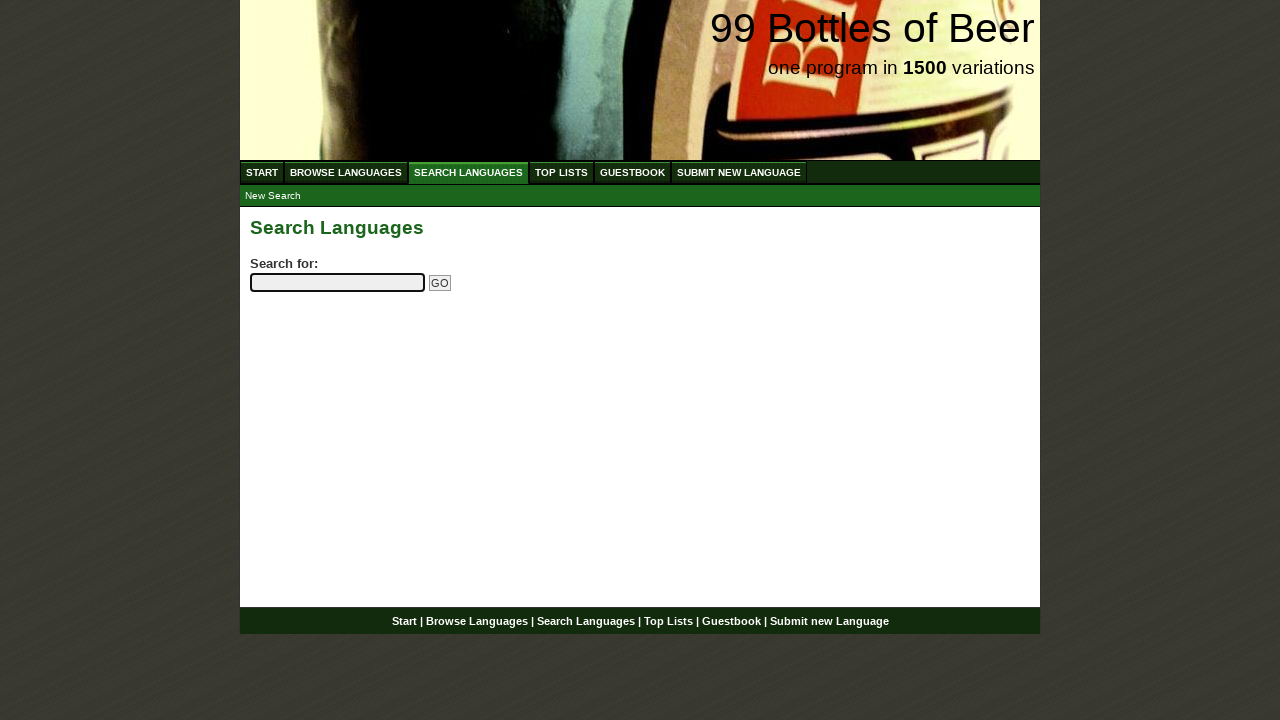

Entered 'python' as search term on input[name='search']
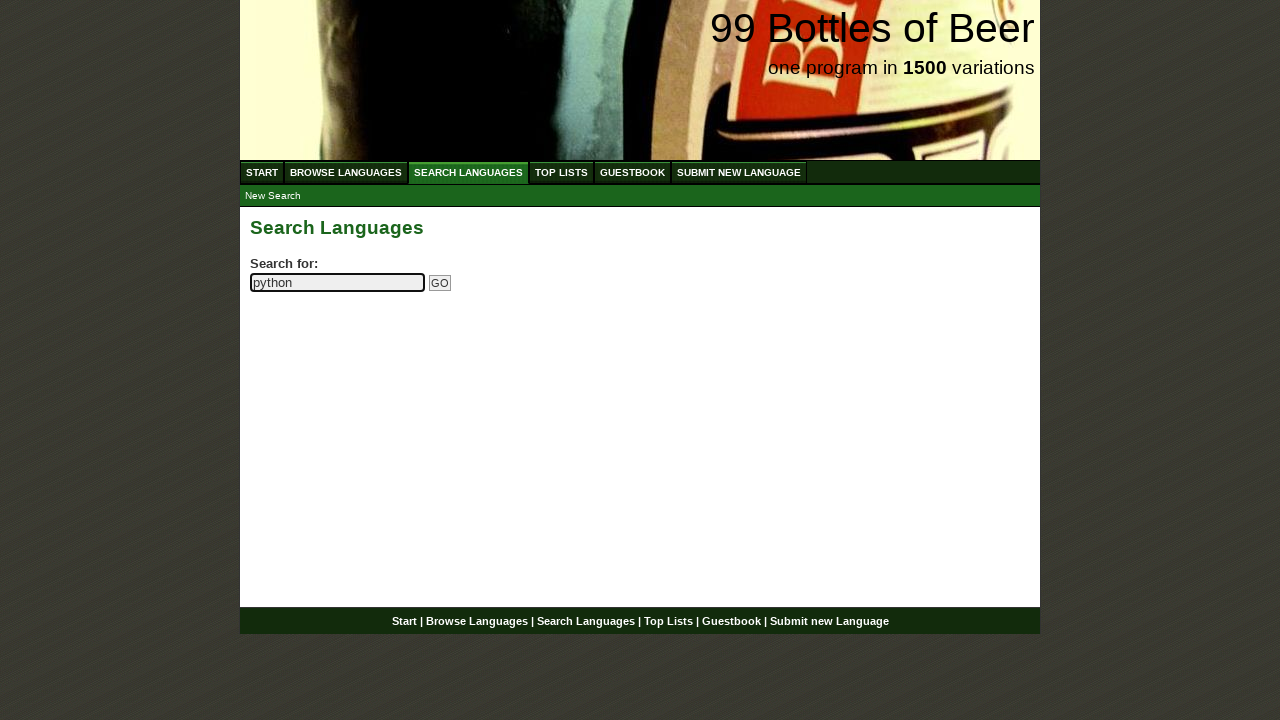

Clicked Go button to submit search at (440, 283) on input[name='submitsearch']
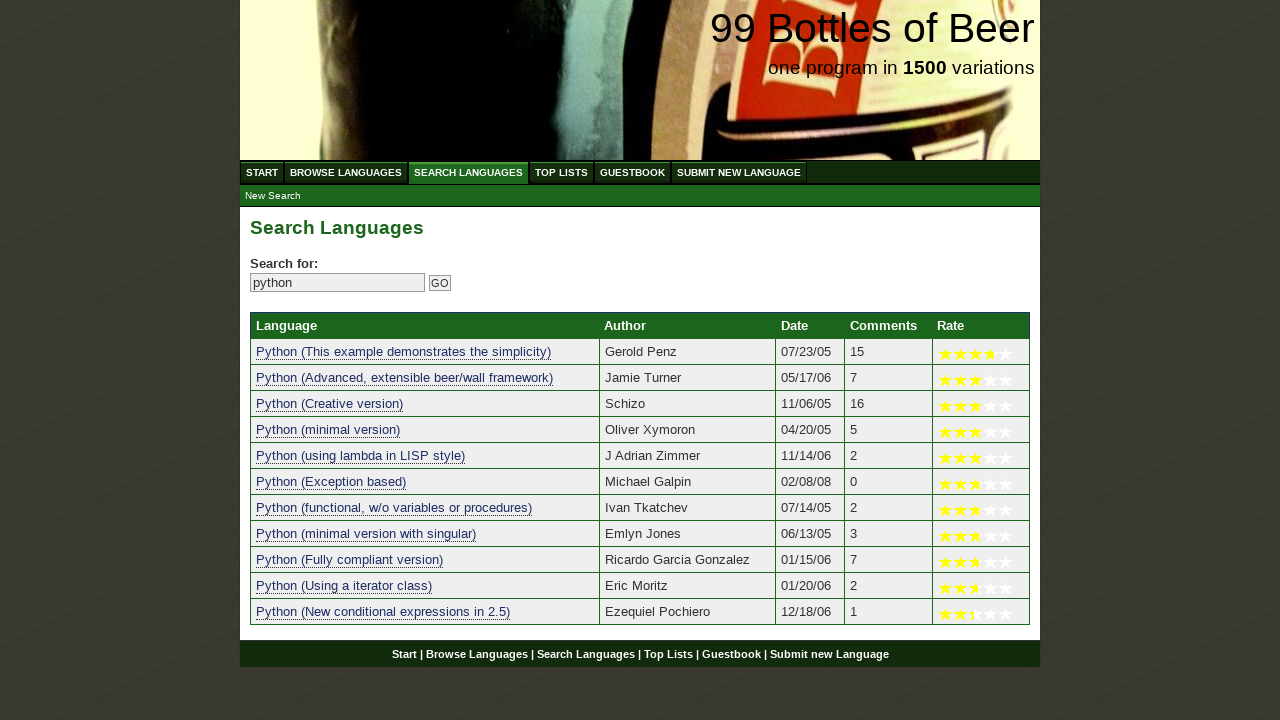

Search results table loaded successfully
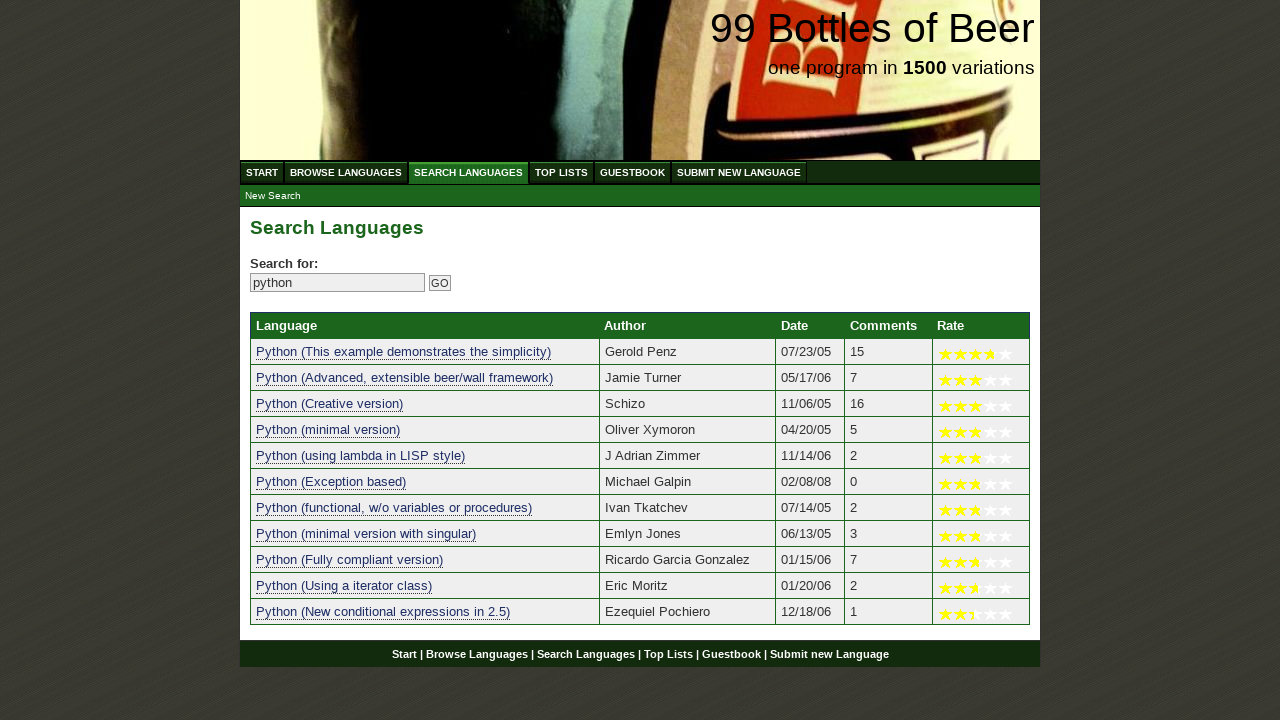

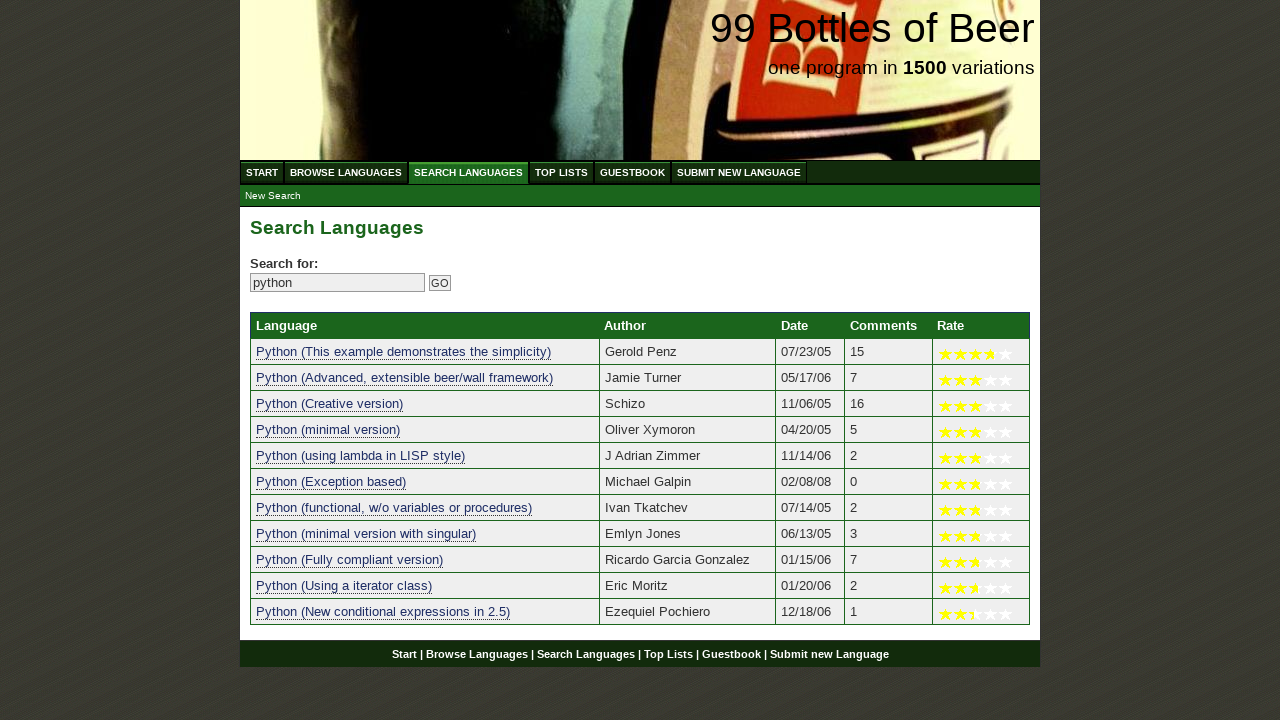